Tests checkbox selection by clicking Check 3 and Check 4 checkboxes

Starting URL: http://antoniotrindade.com.br/treinoautomacao/elementsweb.html

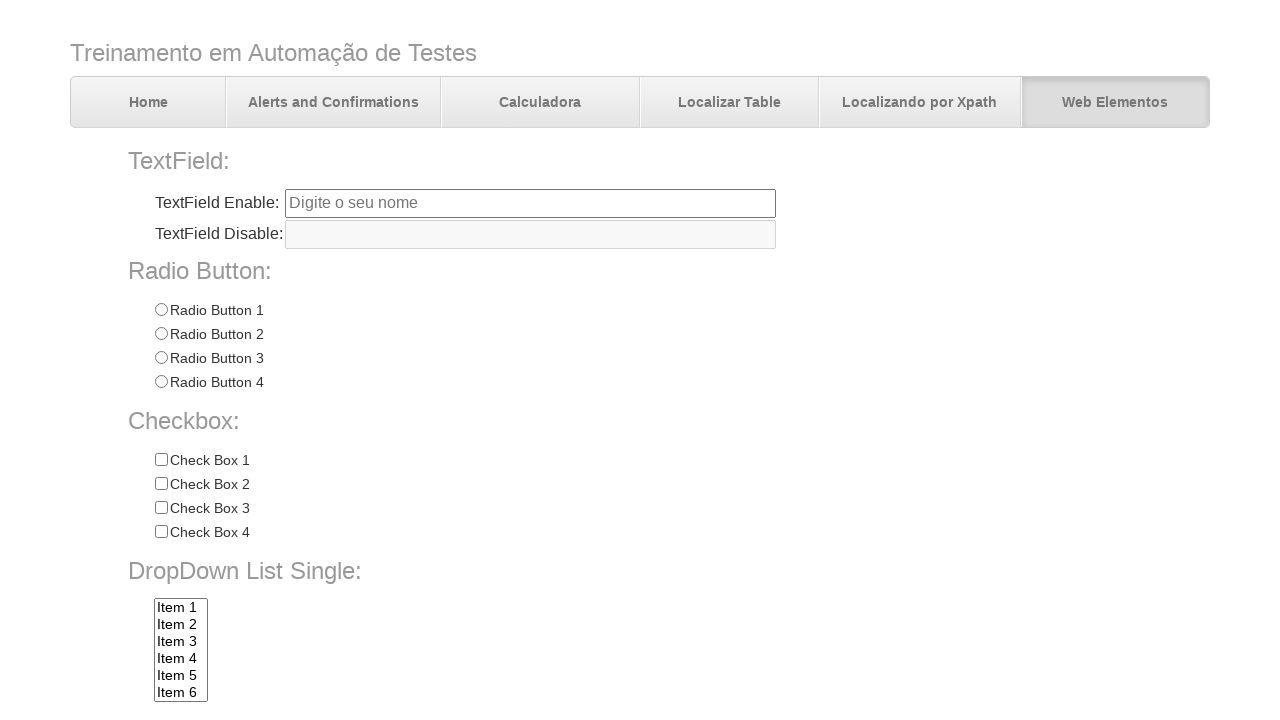

Navigated to elements web page
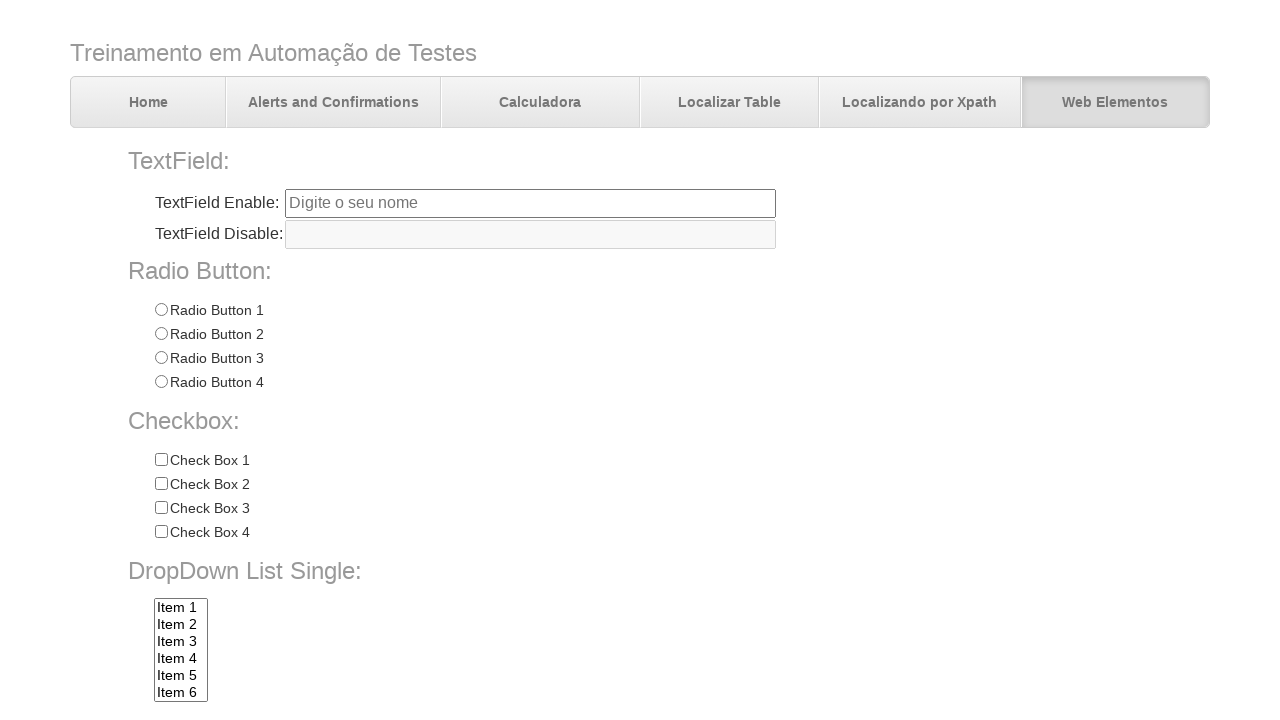

Clicked Check 3 checkbox at (161, 508) on input[name='chkbox'][value='Check 3']
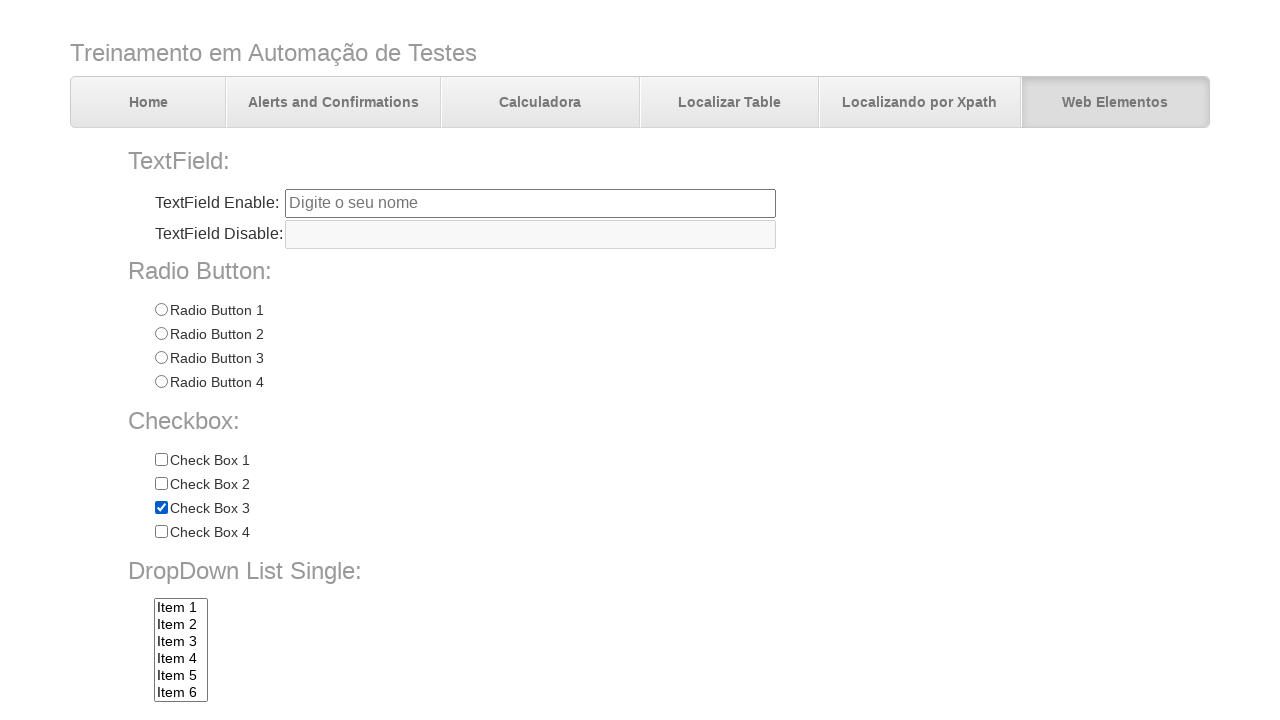

Clicked Check 4 checkbox at (161, 532) on input[name='chkbox'][value='Check 4']
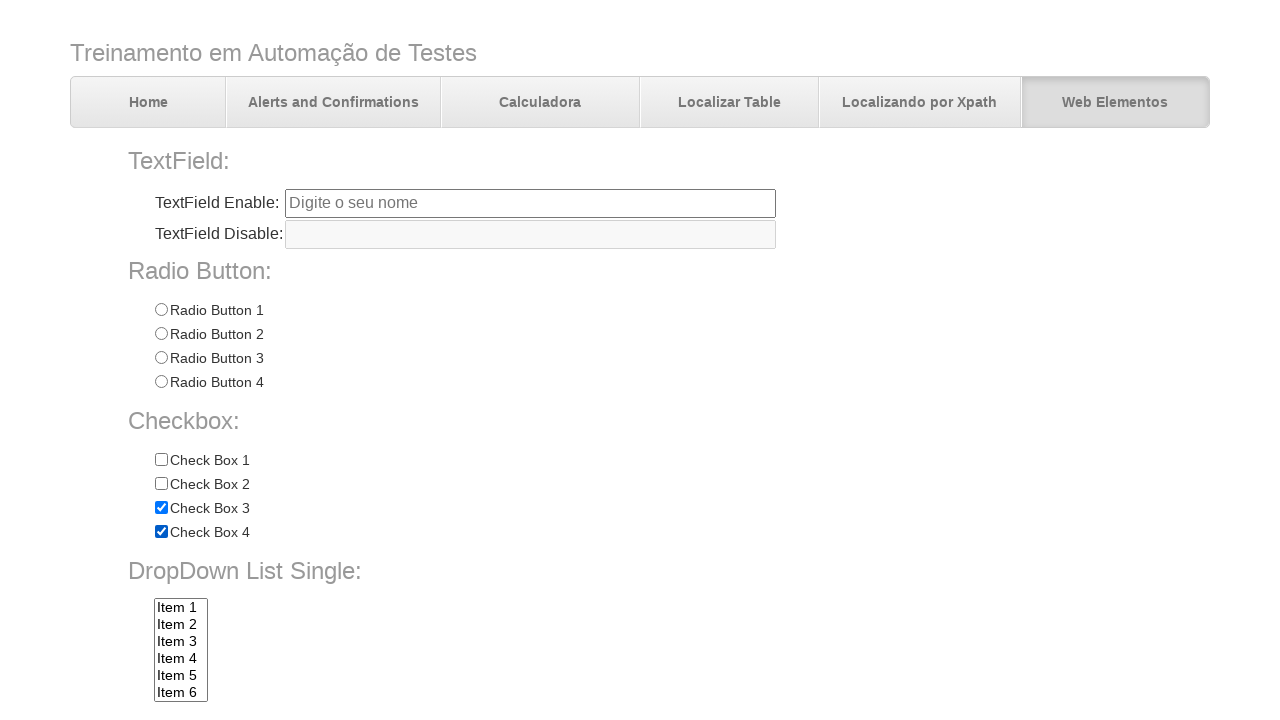

Verified Check 3 checkbox is selected
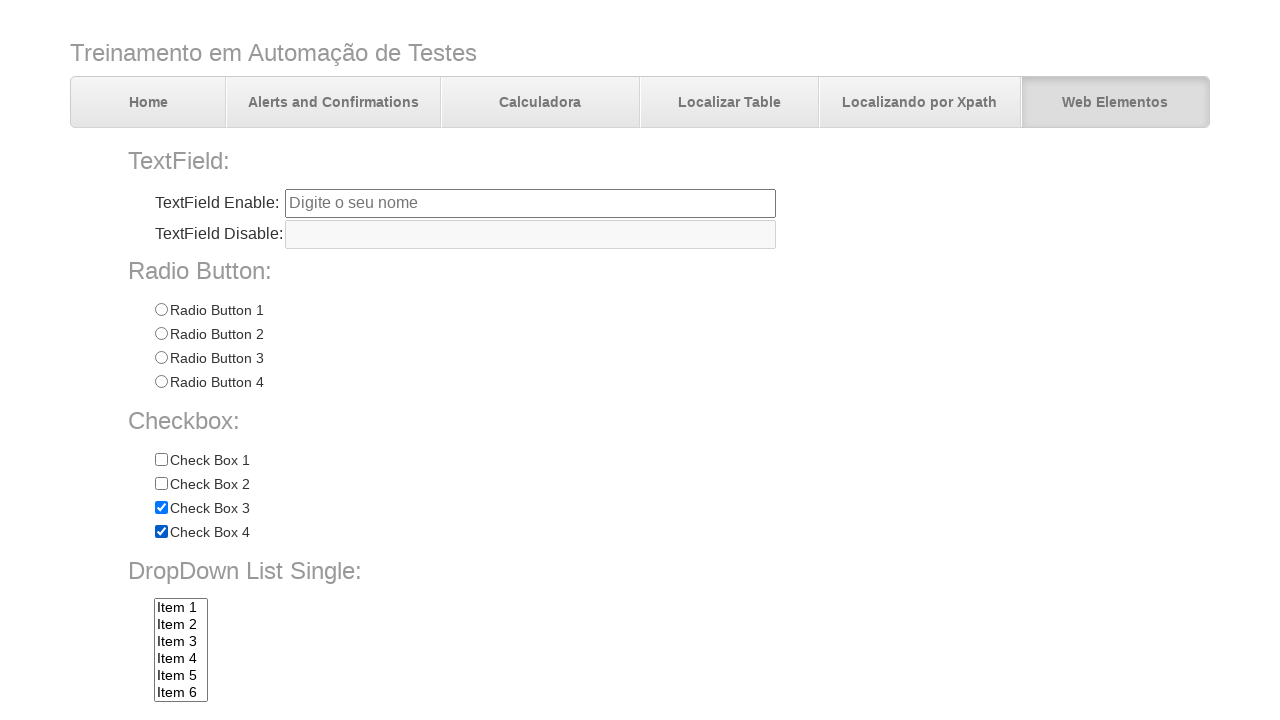

Verified Check 4 checkbox is selected
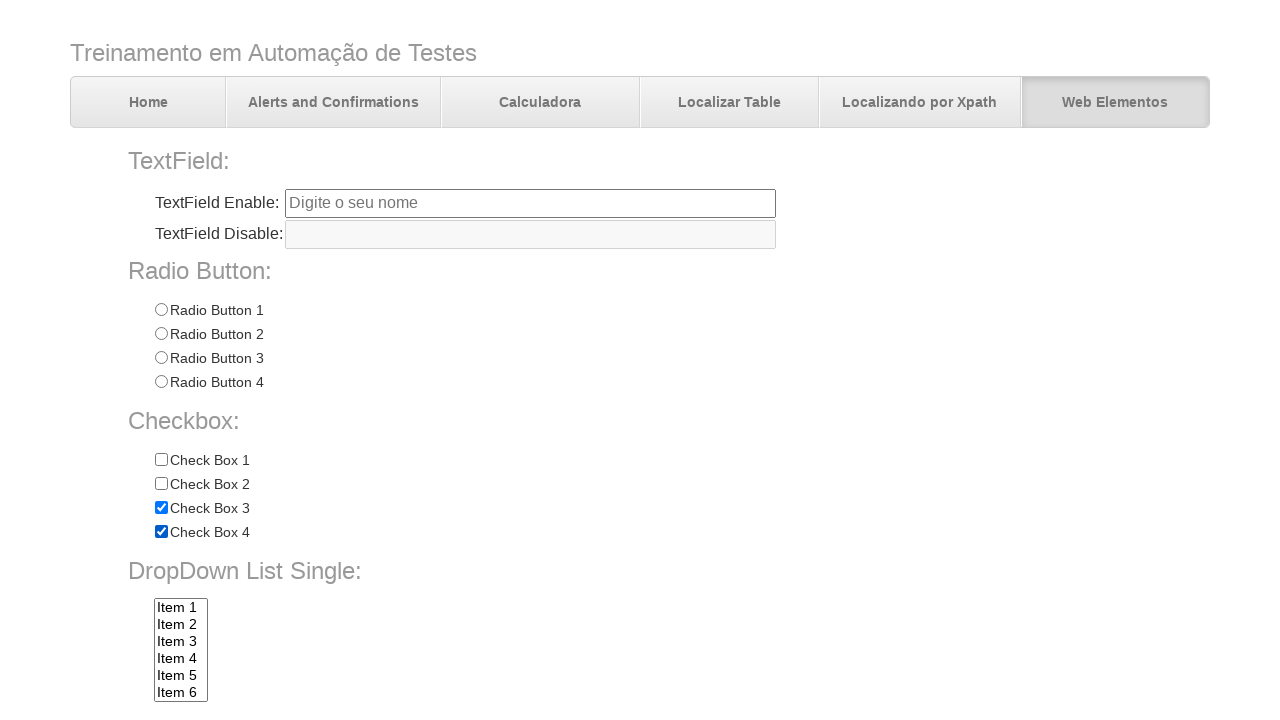

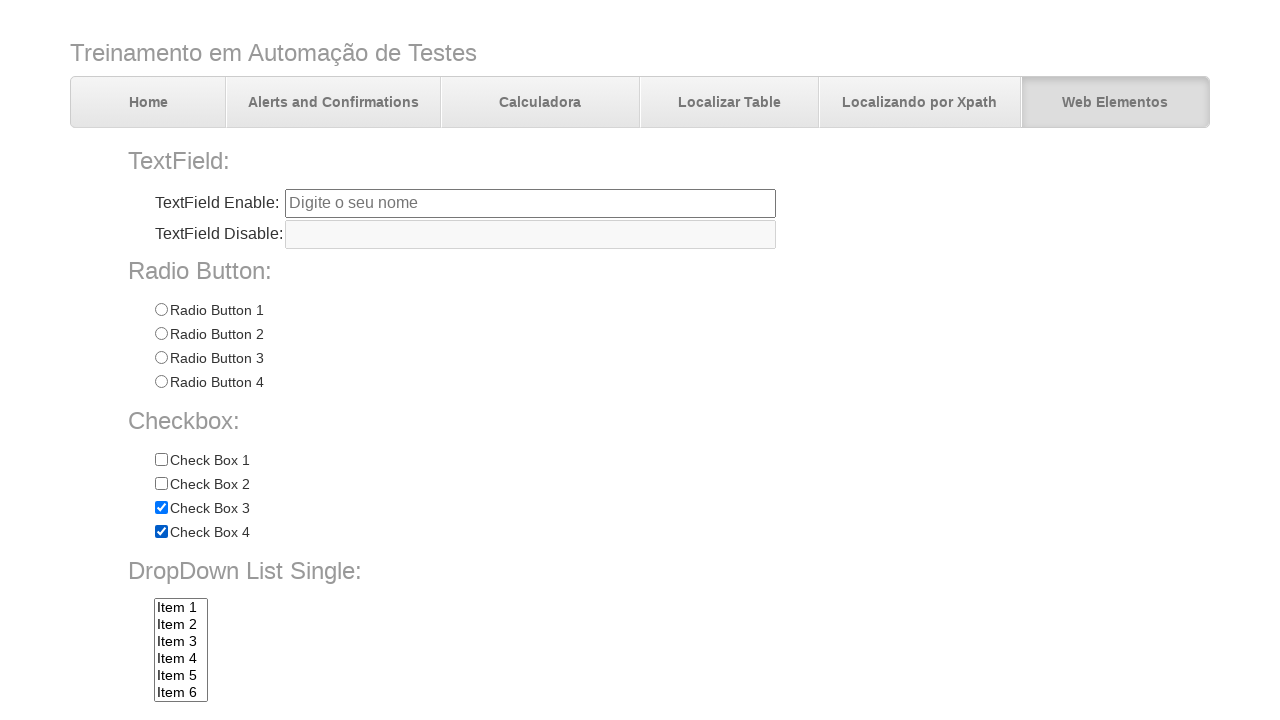